Tests Bootstrap dropdown functionality by clicking to open the dropdown menu and selecting the "JavaScript" option from the list

Starting URL: http://seleniumpractise.blogspot.in/2016/08/bootstrap-dropdown-example-for-selenium.html

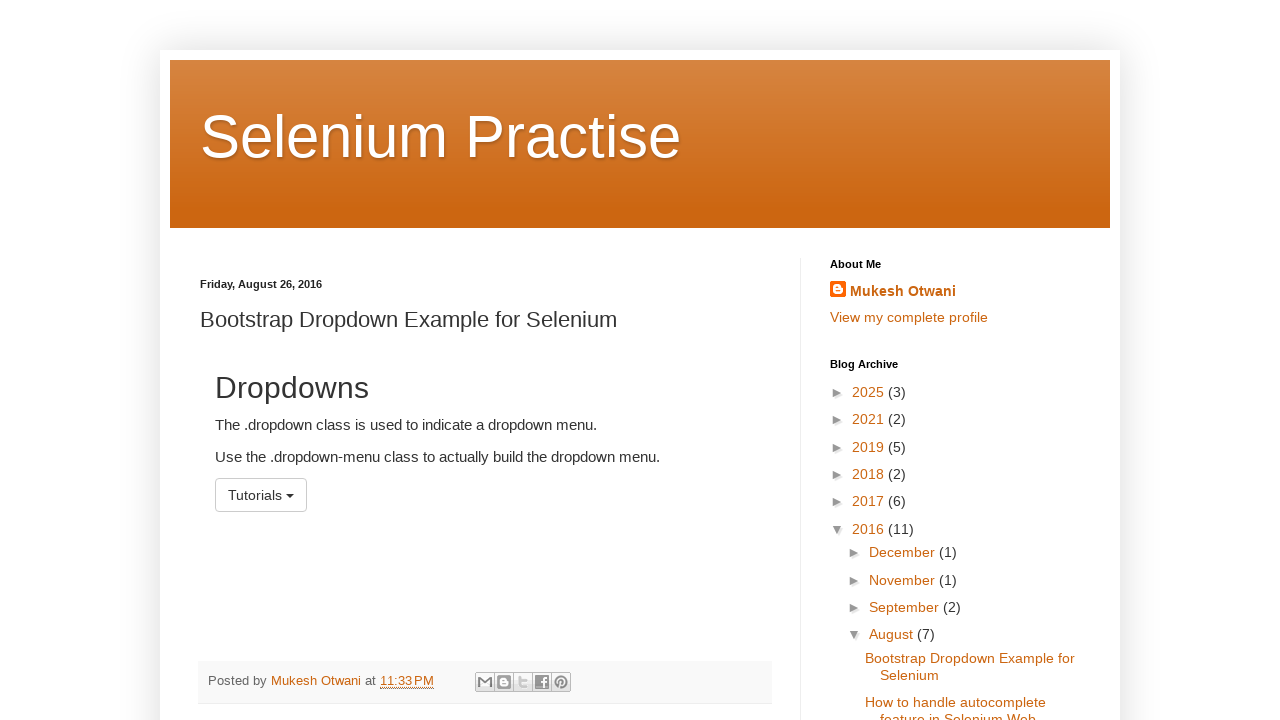

Clicked dropdown button to open the menu at (261, 495) on button#menu1
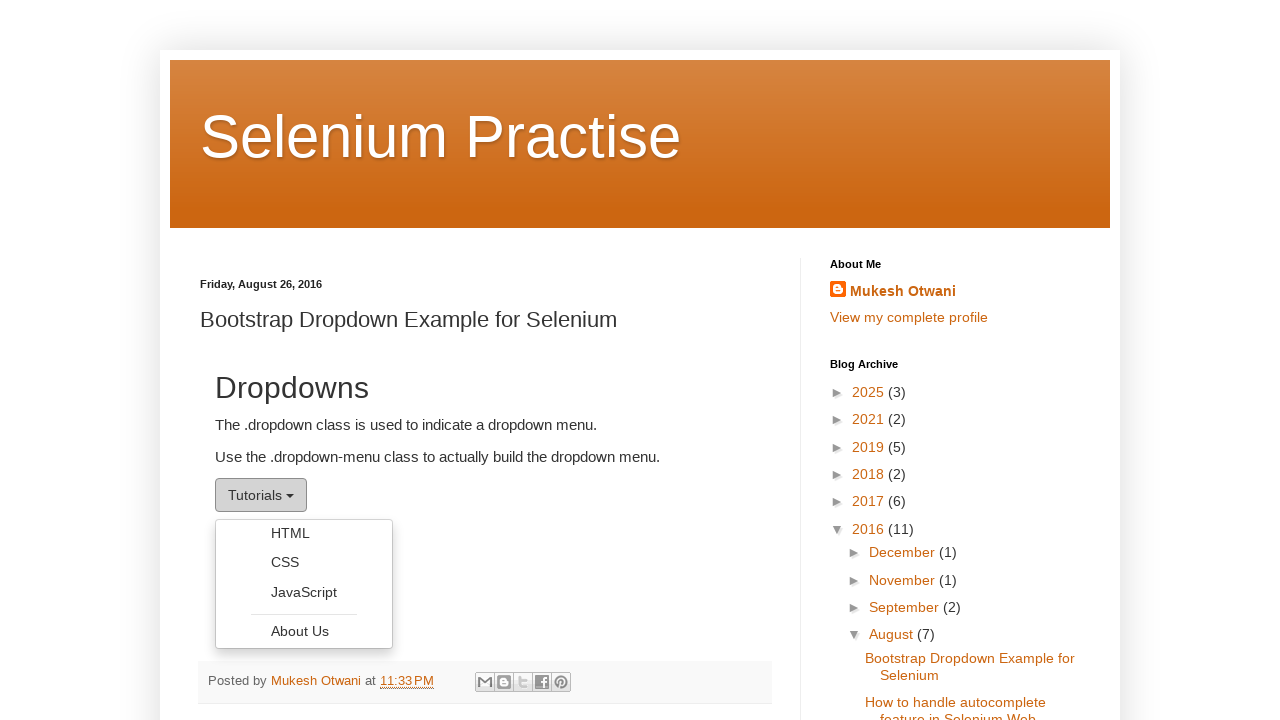

Dropdown menu became visible
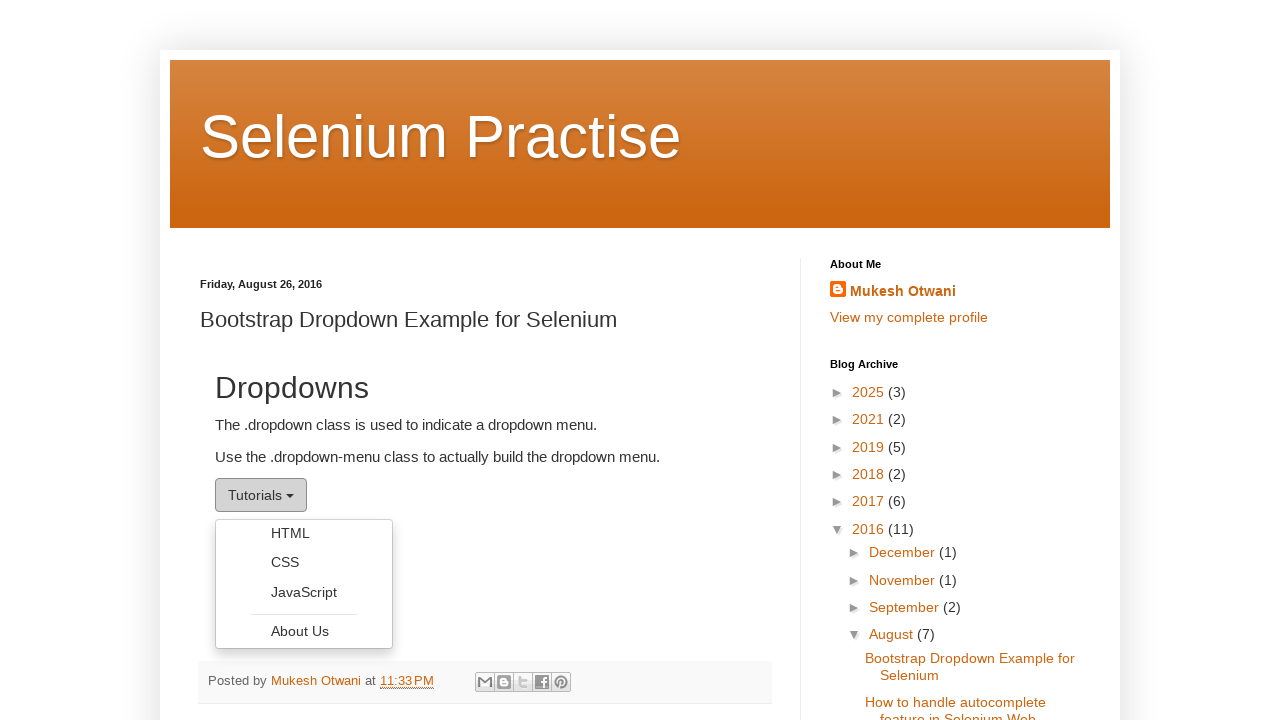

Selected 'JavaScript' option from dropdown menu at (304, 592) on ul.dropdown-menu li a:has-text('JavaScript')
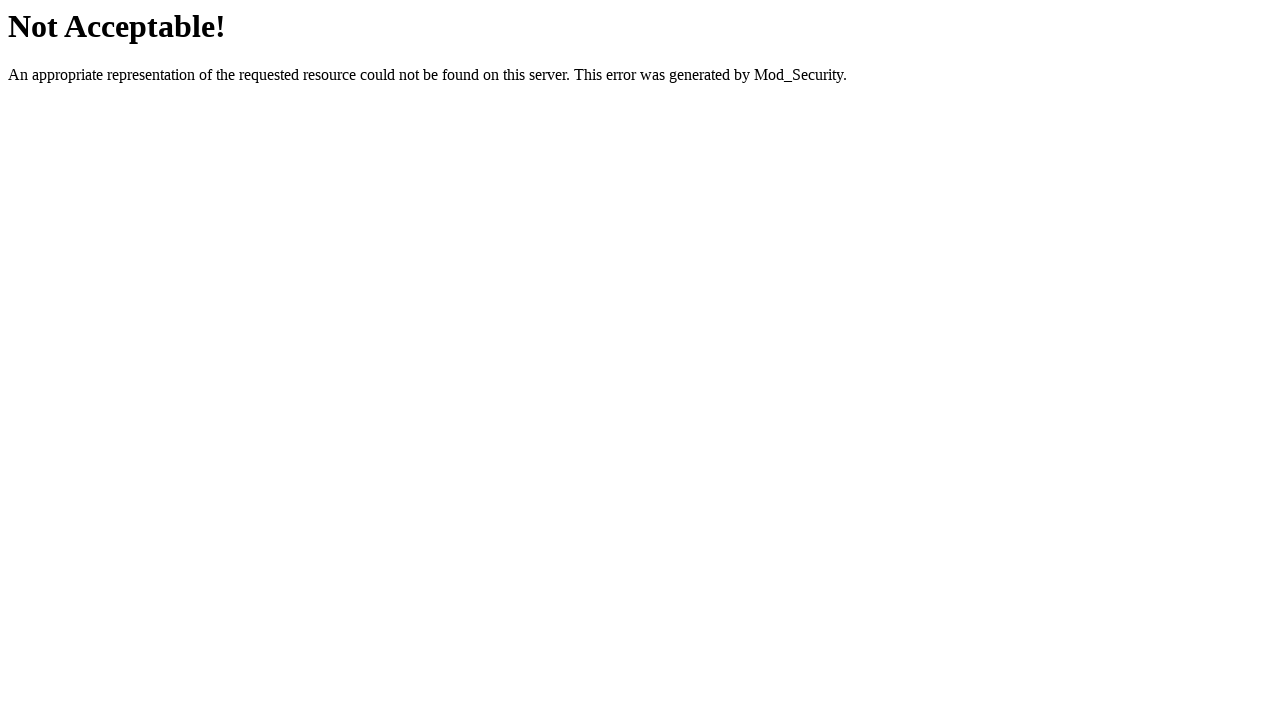

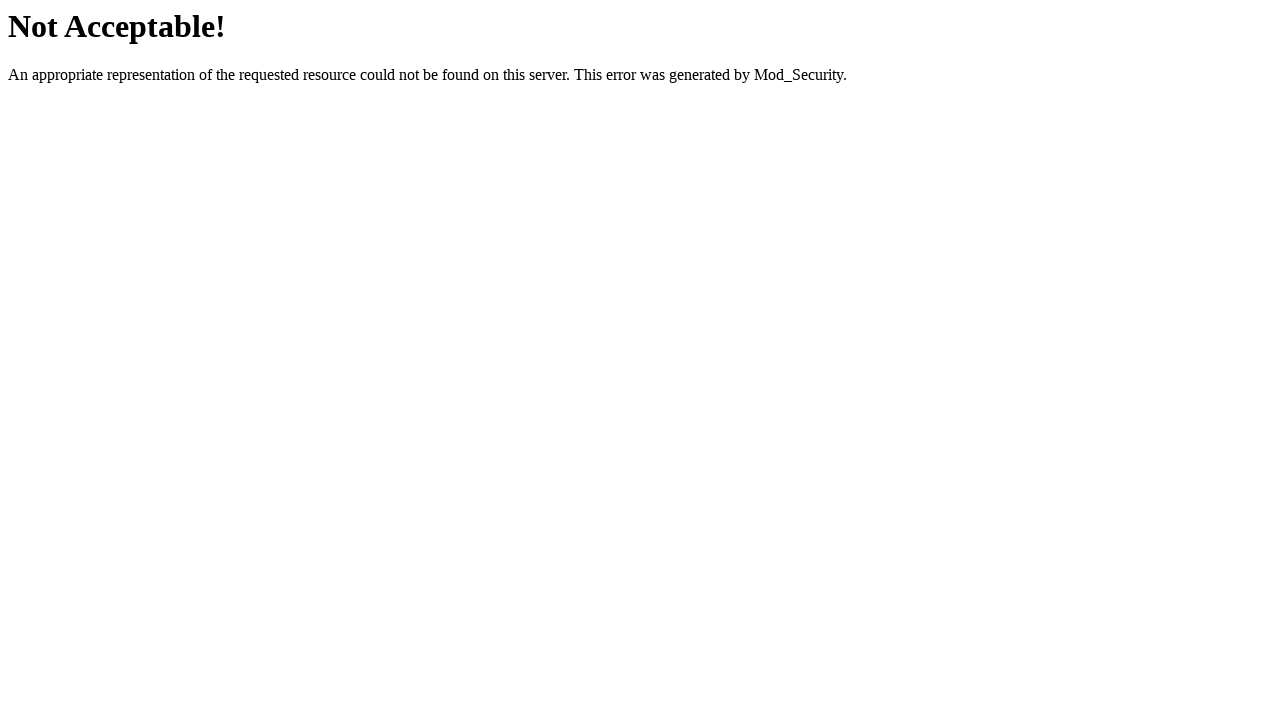